Navigates to Team page and verifies the names of the three website creators

Starting URL: https://www.99-bottles-of-beer.net/

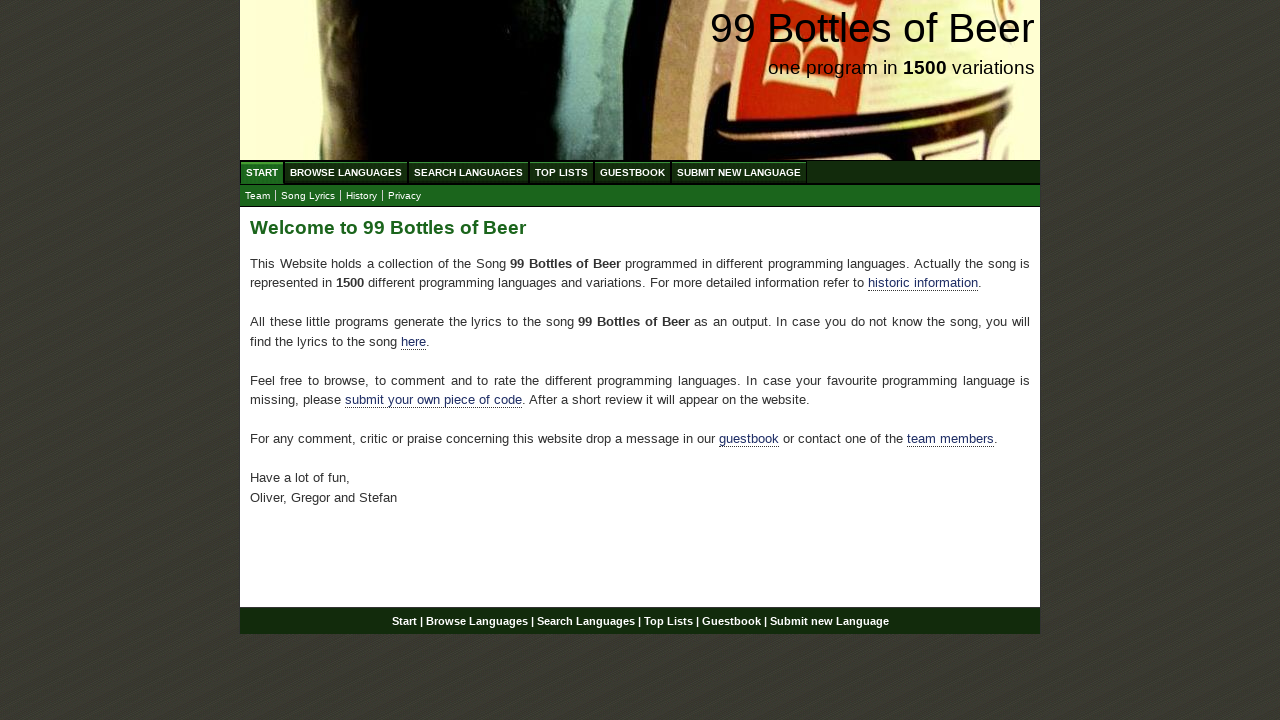

Clicked on Team menu item at (258, 196) on a[href='team.html']
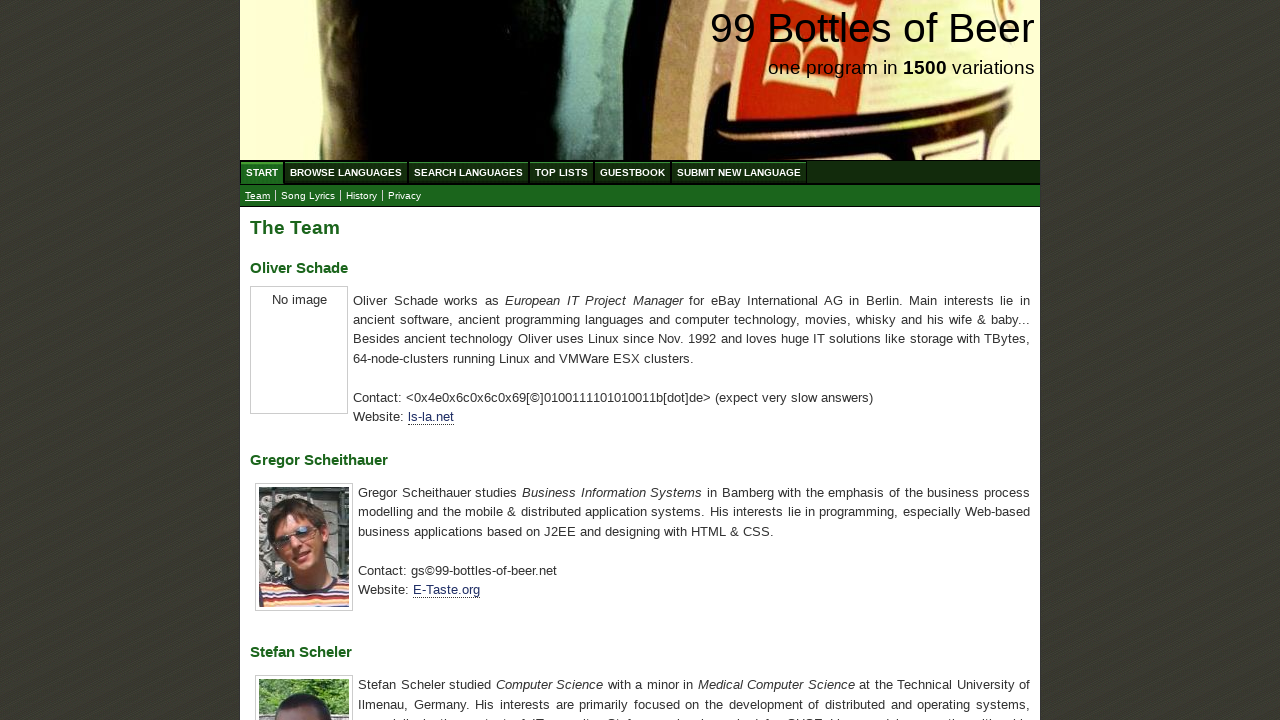

Waited for team member headings to load
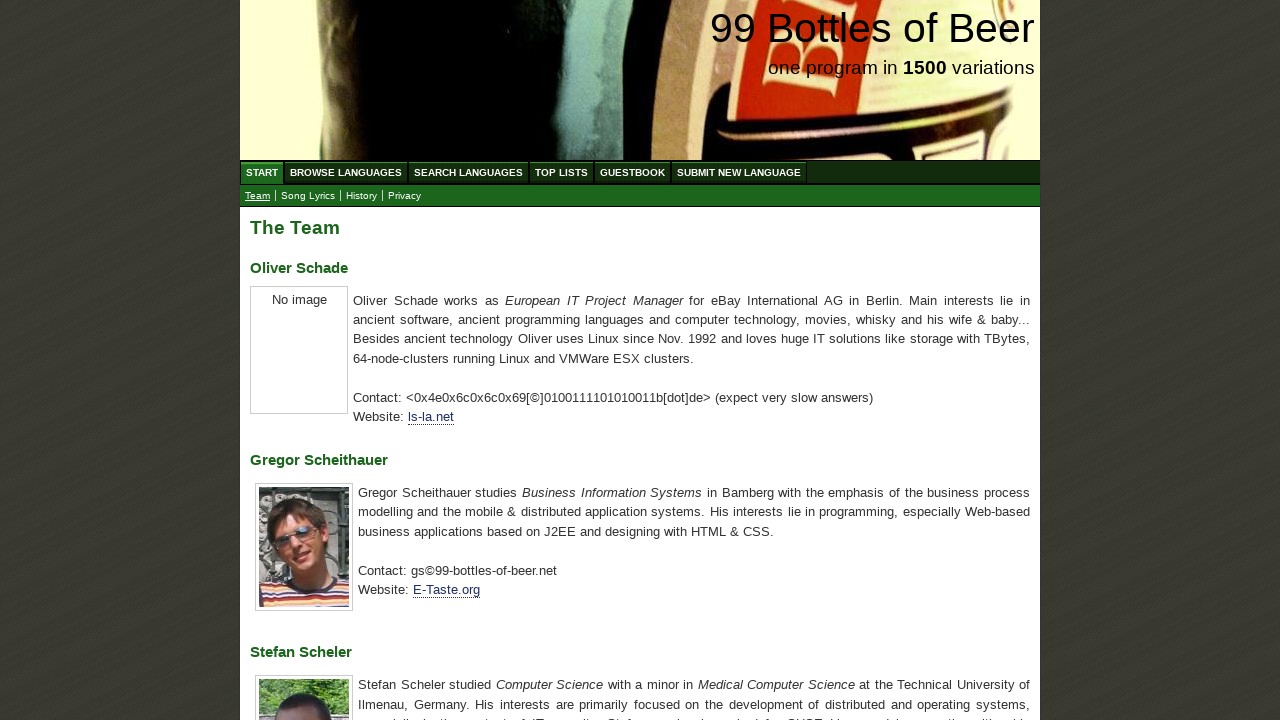

Verified Oliver Schade name is visible
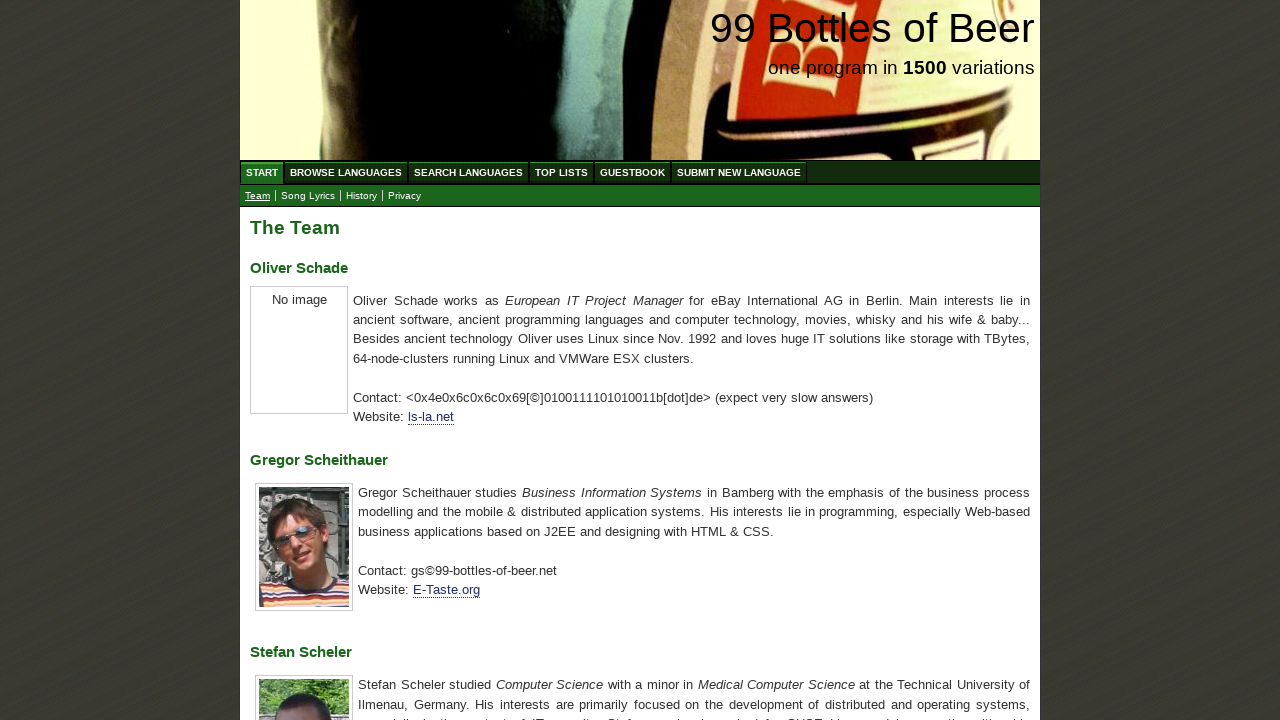

Verified Gregor Scheithauer name is visible
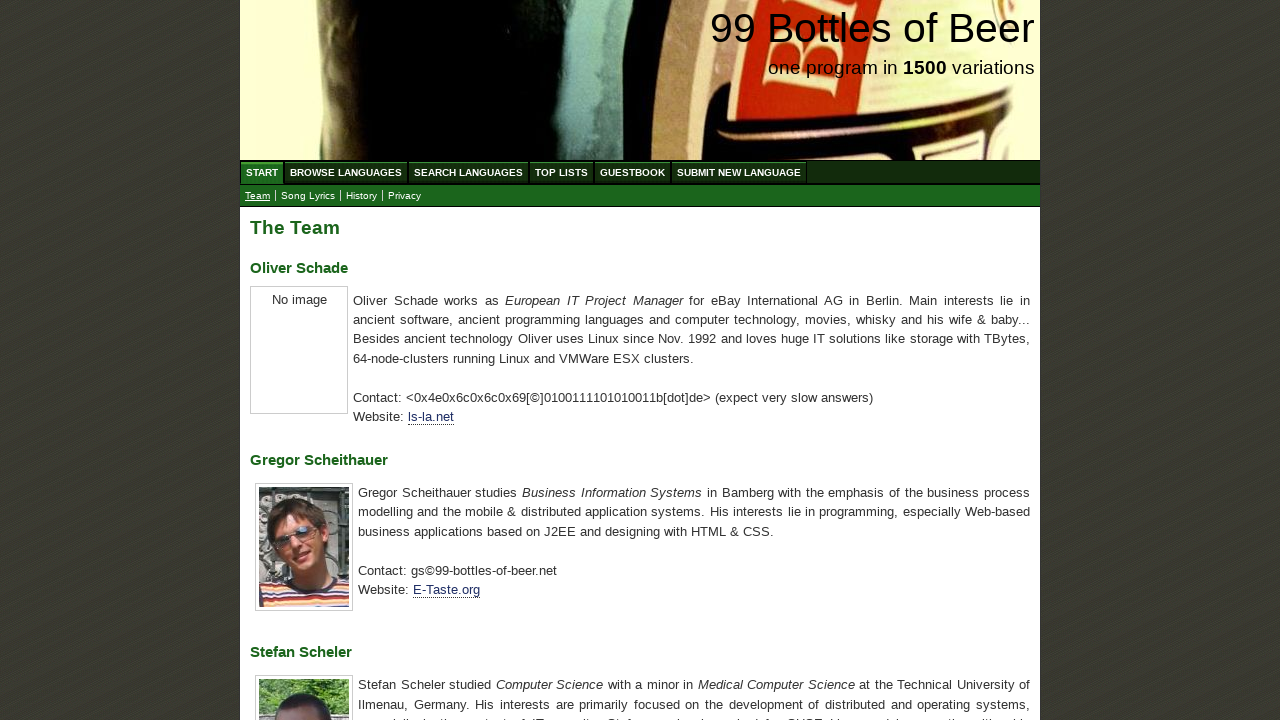

Verified Stefan Scheler name is visible
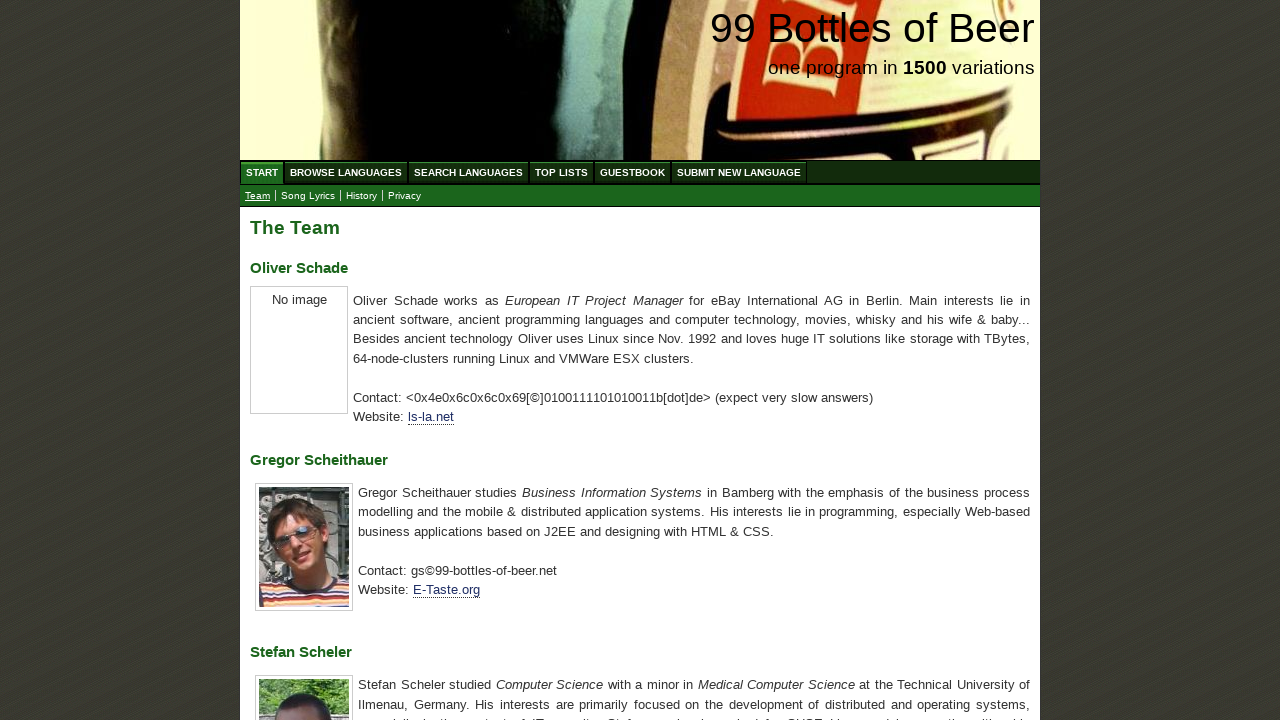

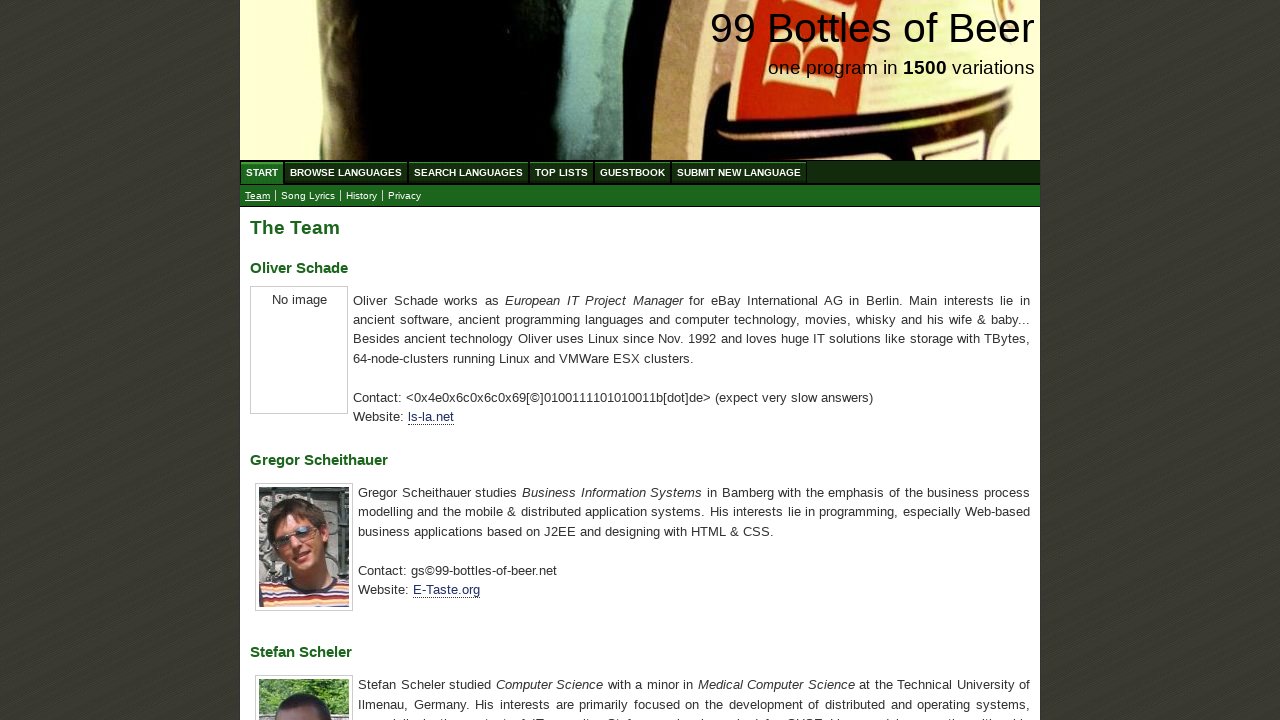